Tests mouse hover interaction and click counter functionality by hovering over an element and clicking it multiple times to verify the click count updates correctly

Starting URL: http://www.uitestingplayground.com/mouseover

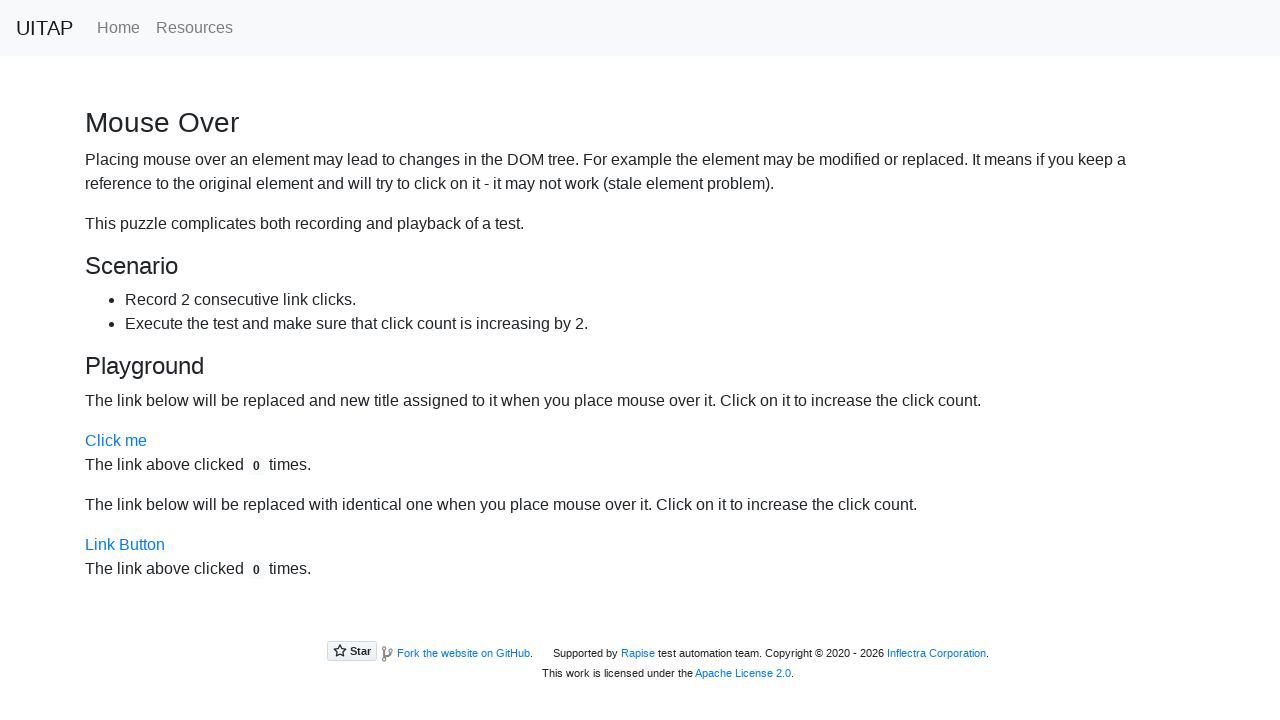

Hovered over 'Click Me' text element at (116, 441) on text=Click Me
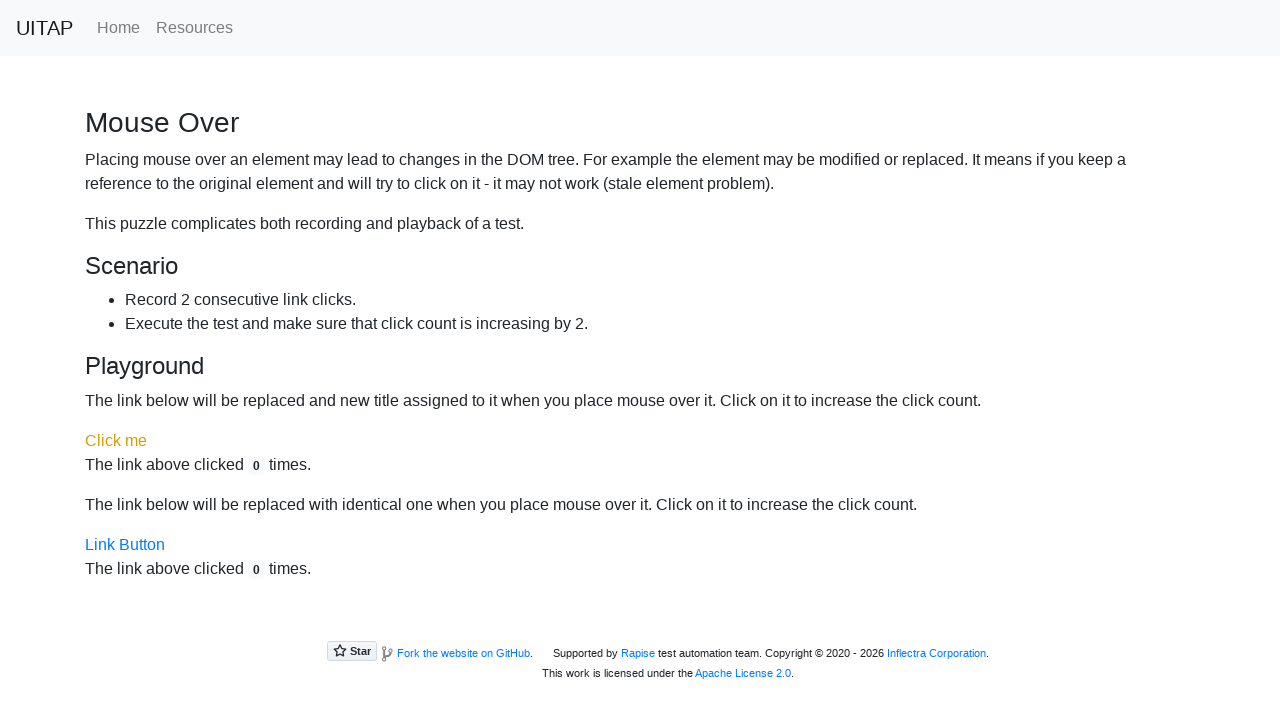

Verified initial click counter is at 0
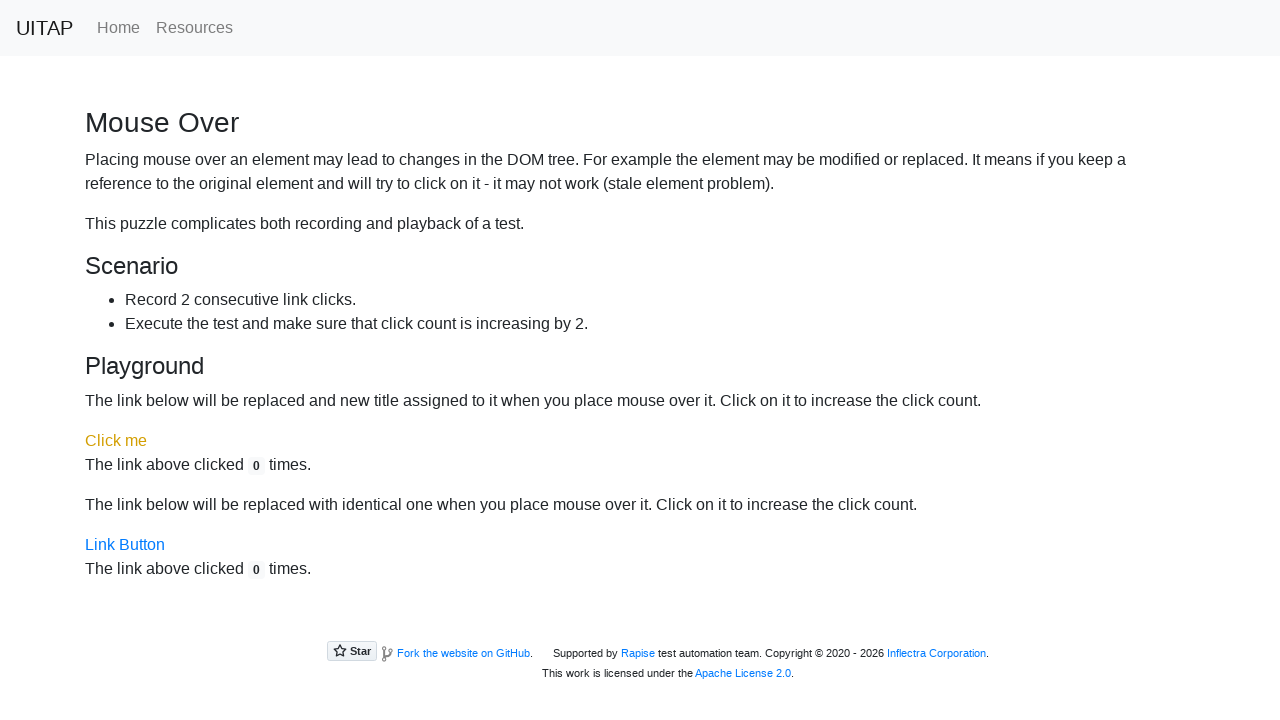

Clicked 'Click Me' text (click 1 of 10) at (116, 441) on text=Click Me
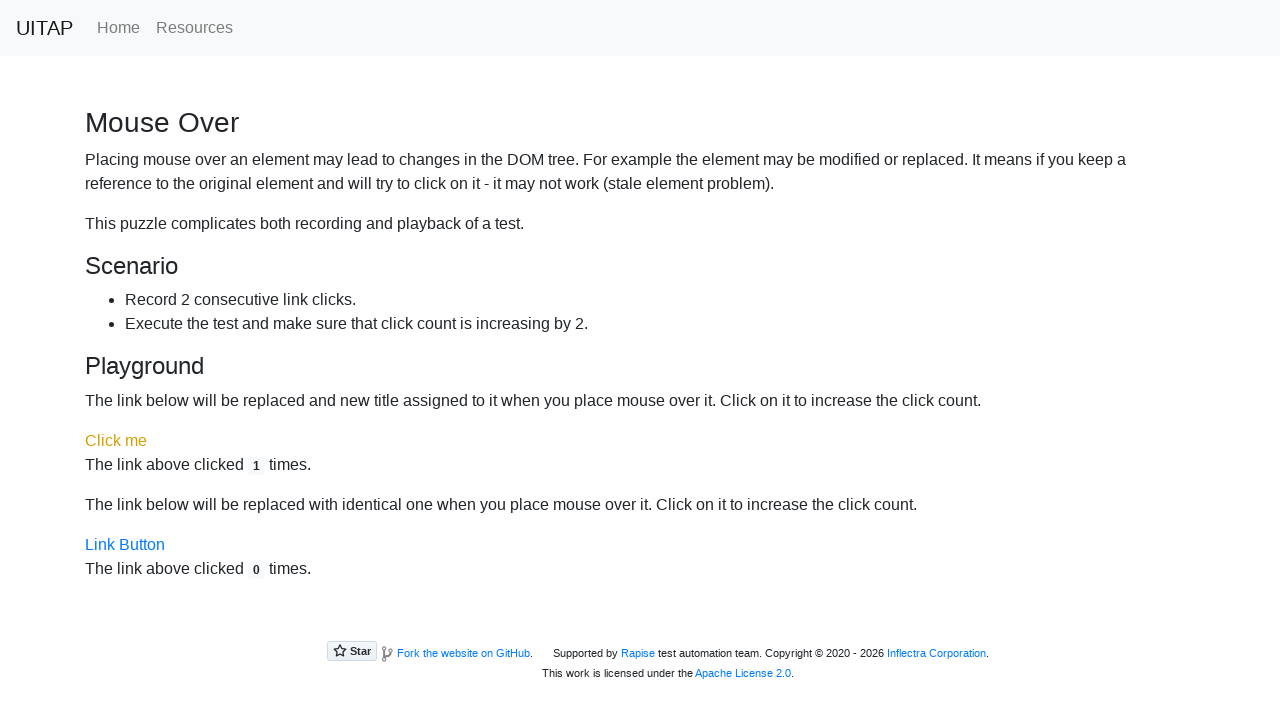

Clicked 'Click Me' text (click 2 of 10) at (116, 441) on text=Click Me
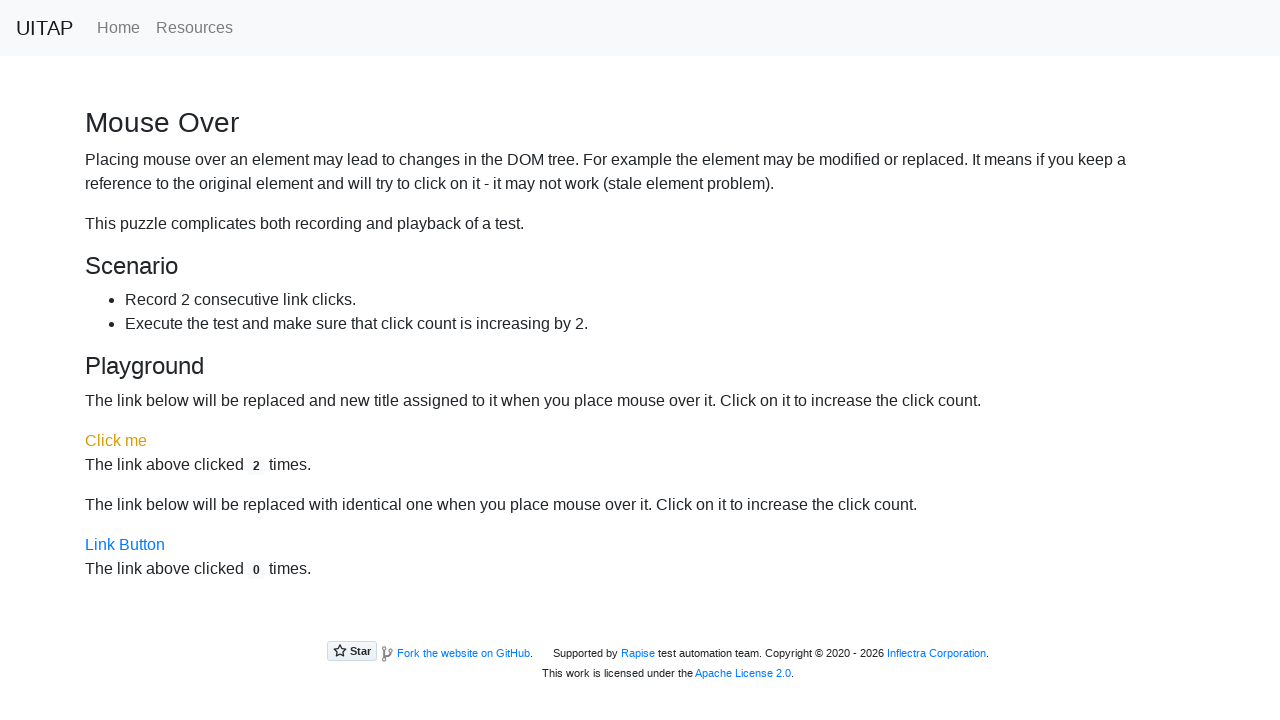

Clicked 'Click Me' text (click 3 of 10) at (116, 441) on text=Click Me
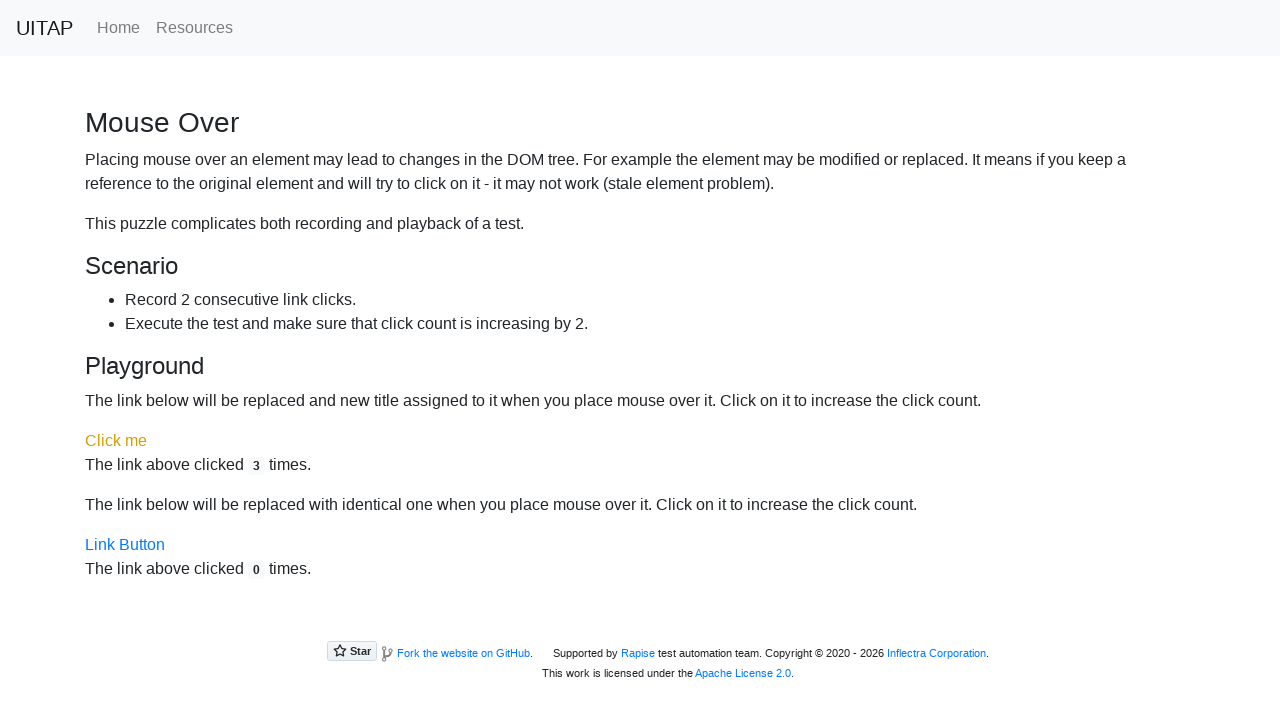

Clicked 'Click Me' text (click 4 of 10) at (116, 441) on text=Click Me
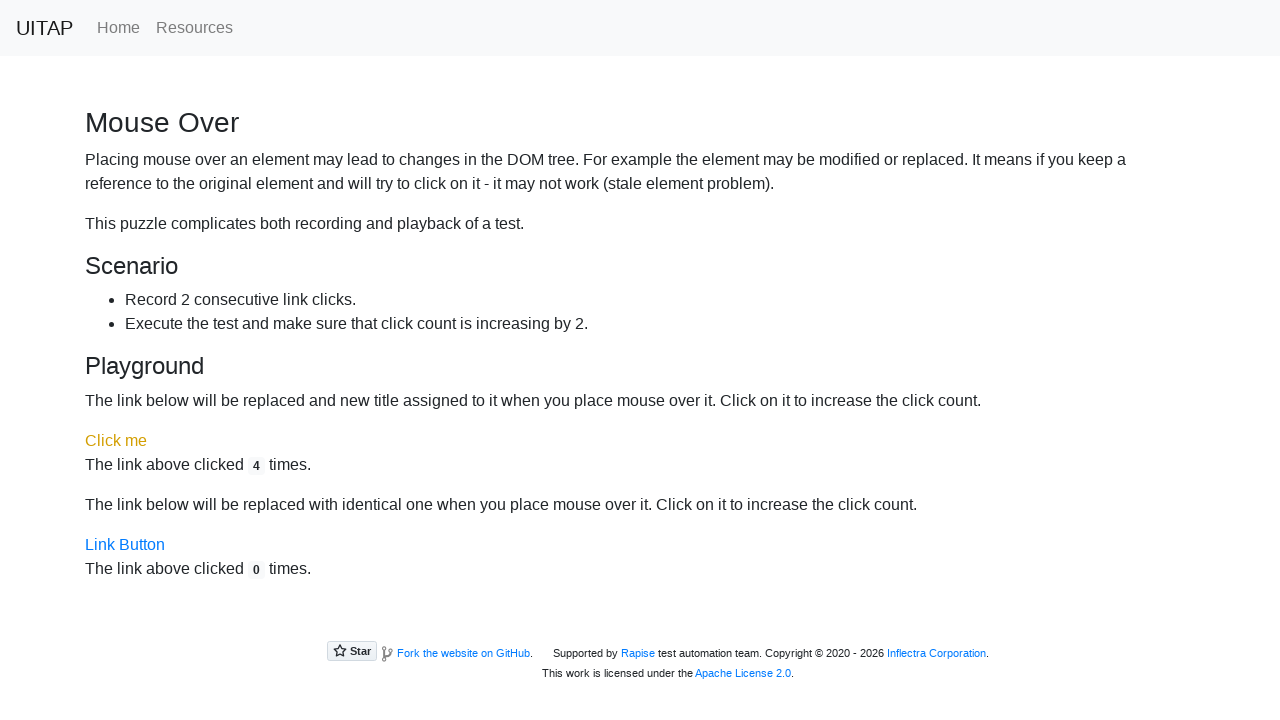

Clicked 'Click Me' text (click 5 of 10) at (116, 441) on text=Click Me
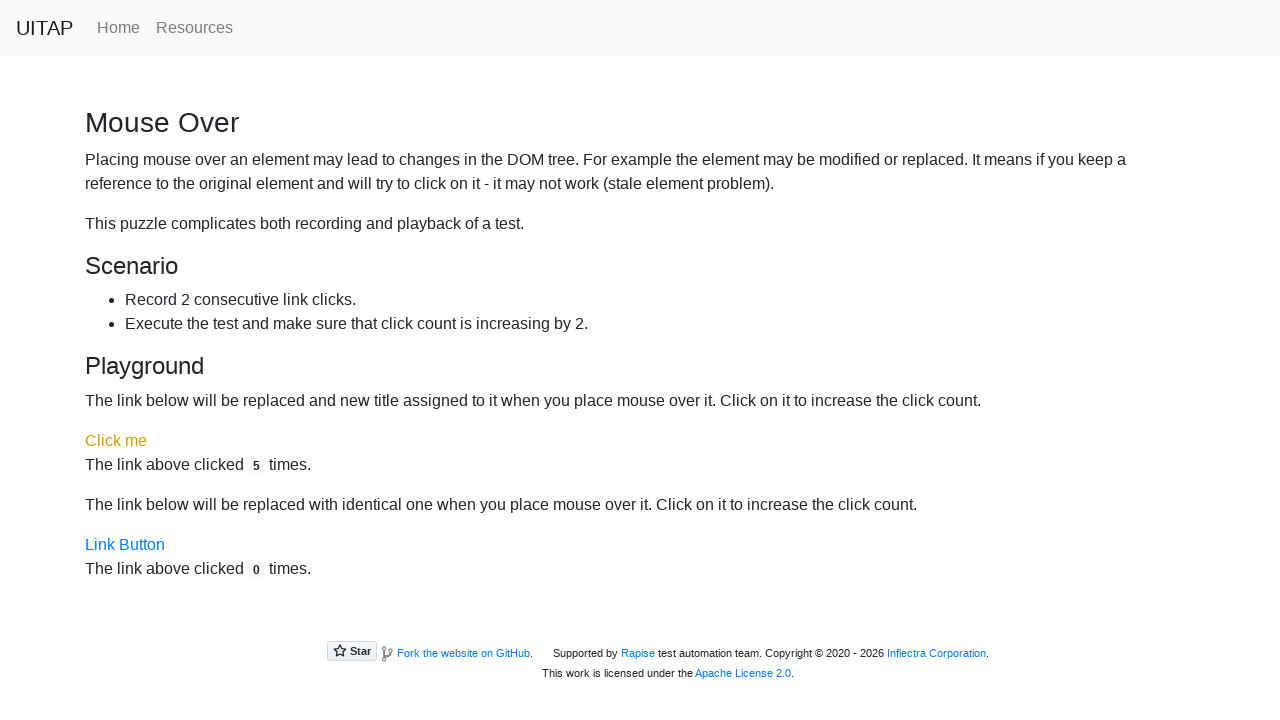

Clicked 'Click Me' text (click 6 of 10) at (116, 441) on text=Click Me
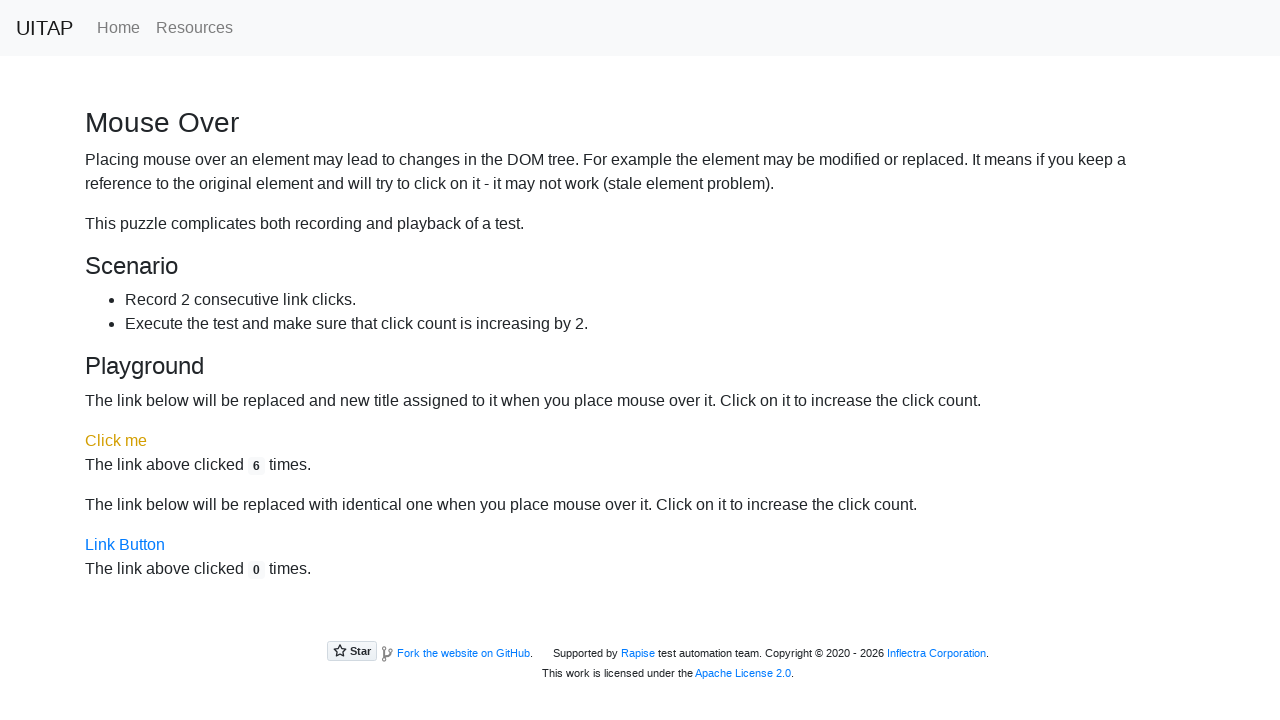

Clicked 'Click Me' text (click 7 of 10) at (116, 441) on text=Click Me
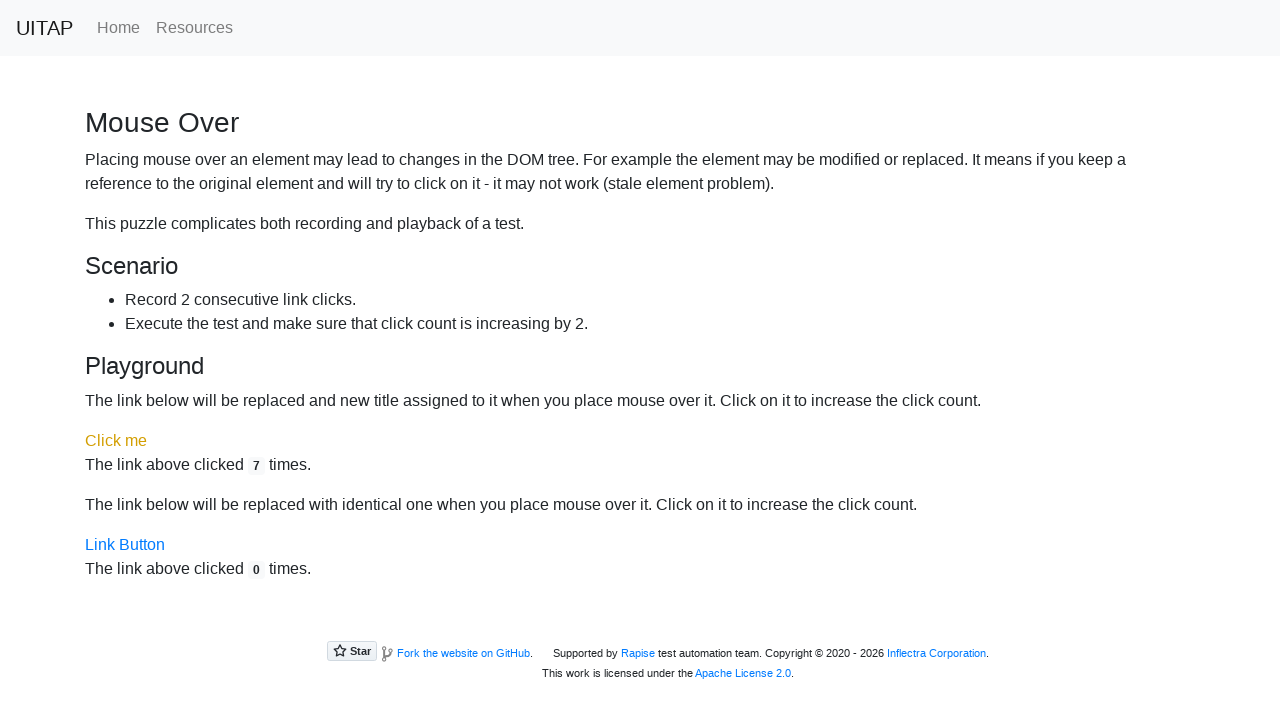

Clicked 'Click Me' text (click 8 of 10) at (116, 441) on text=Click Me
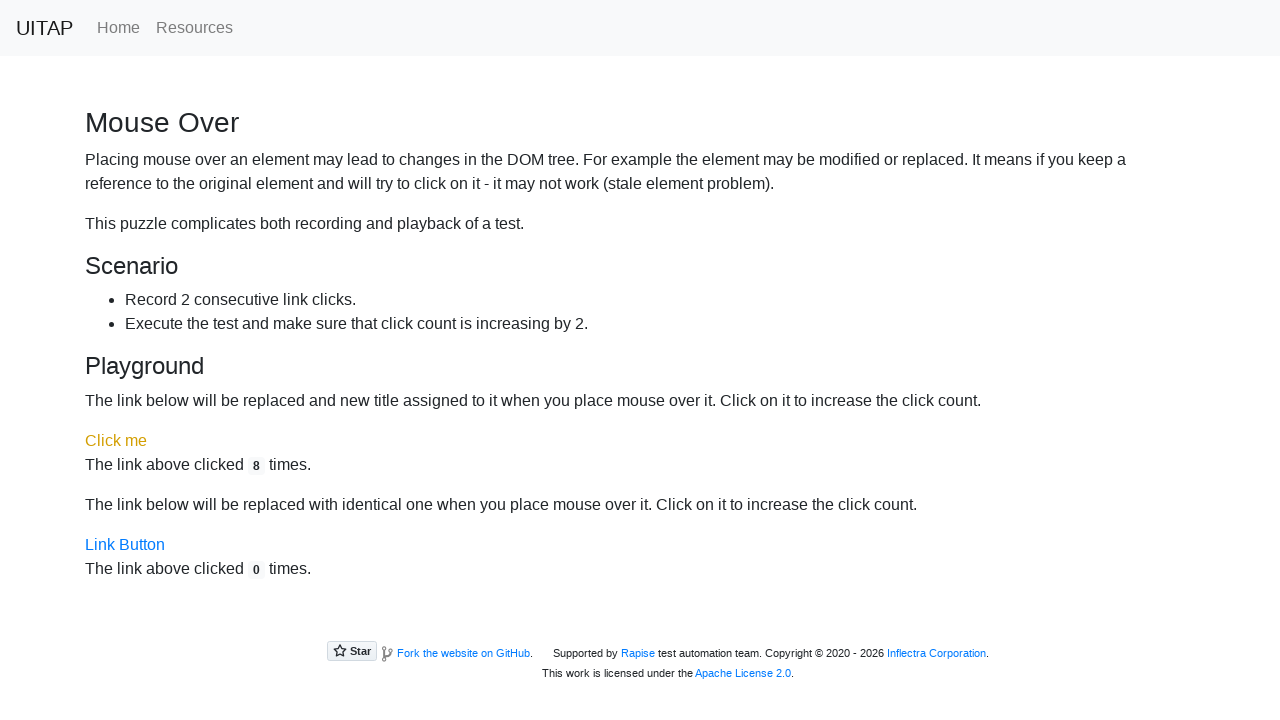

Clicked 'Click Me' text (click 9 of 10) at (116, 441) on text=Click Me
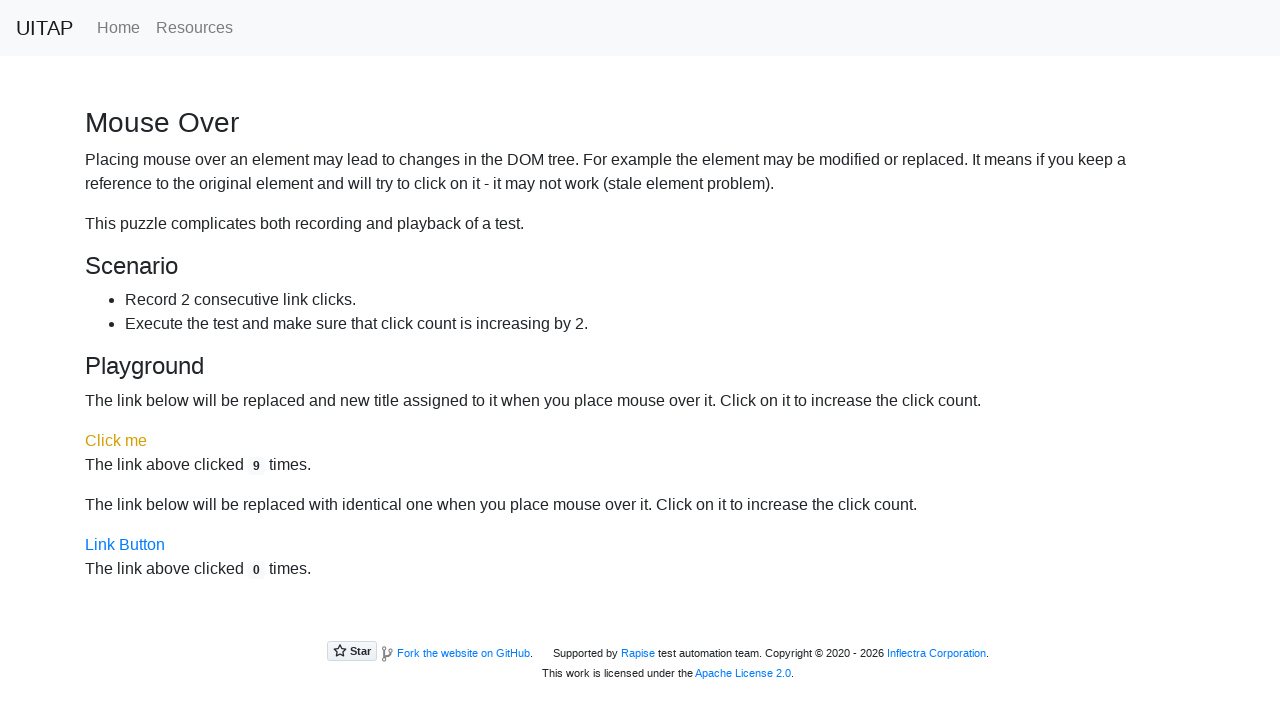

Clicked 'Click Me' text (click 10 of 10) at (116, 441) on text=Click Me
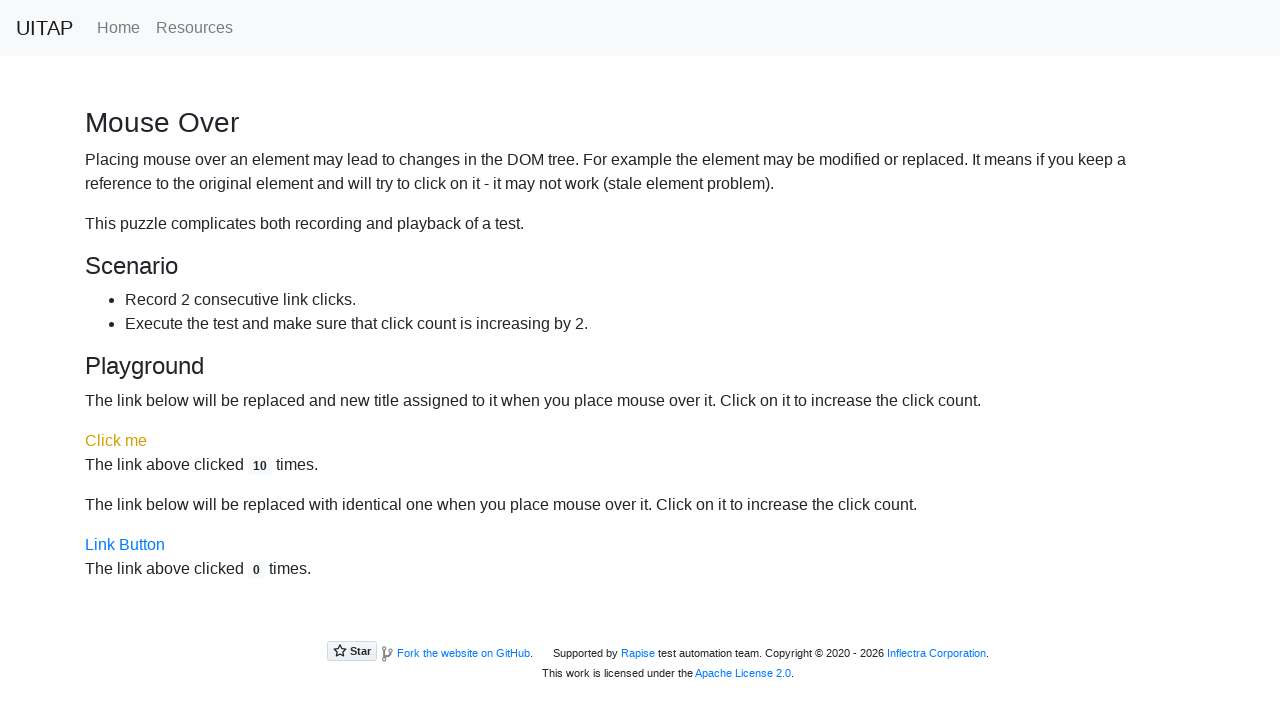

Verified click counter shows 10 after all clicks
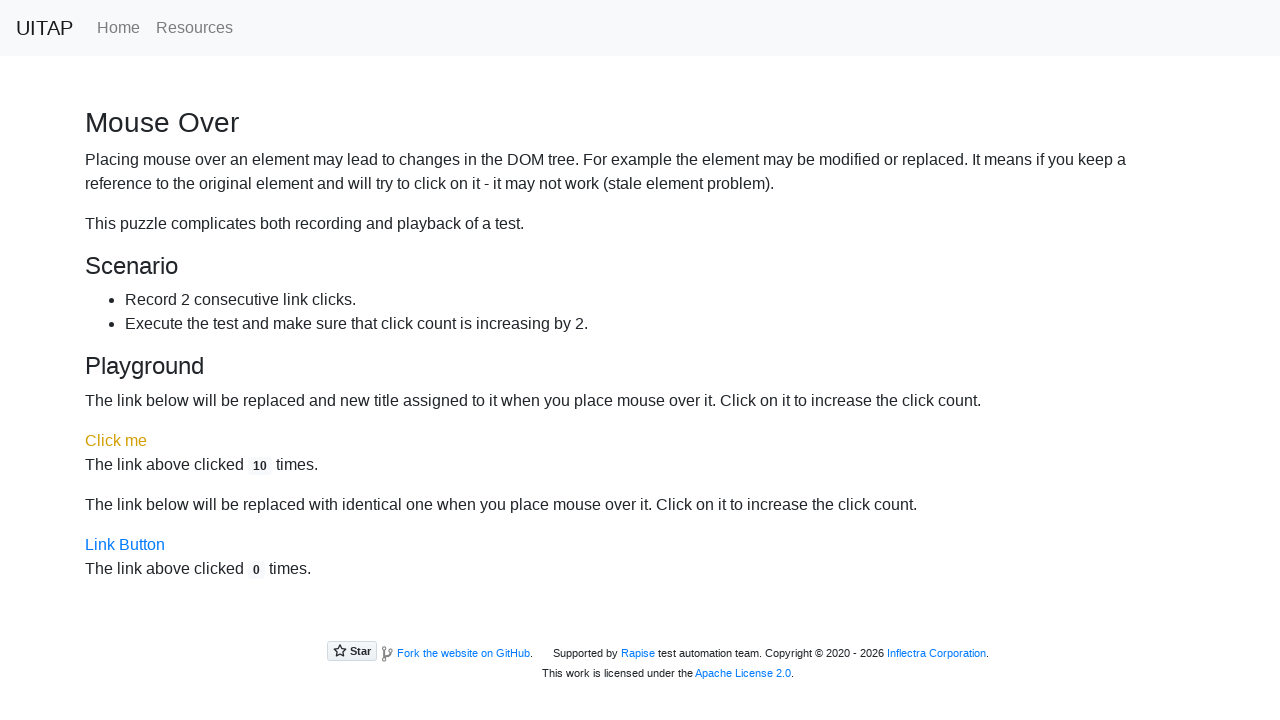

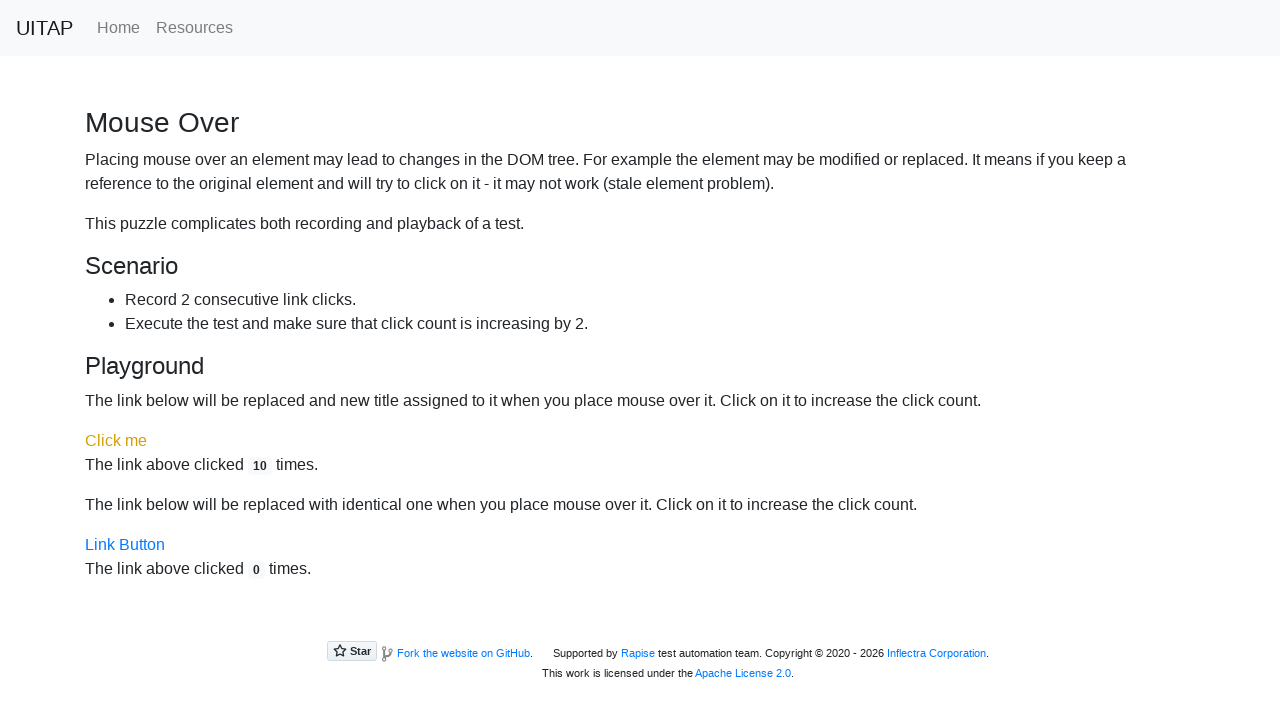